Tests that edits are saved when the input loses focus (blur event)

Starting URL: https://demo.playwright.dev/todomvc

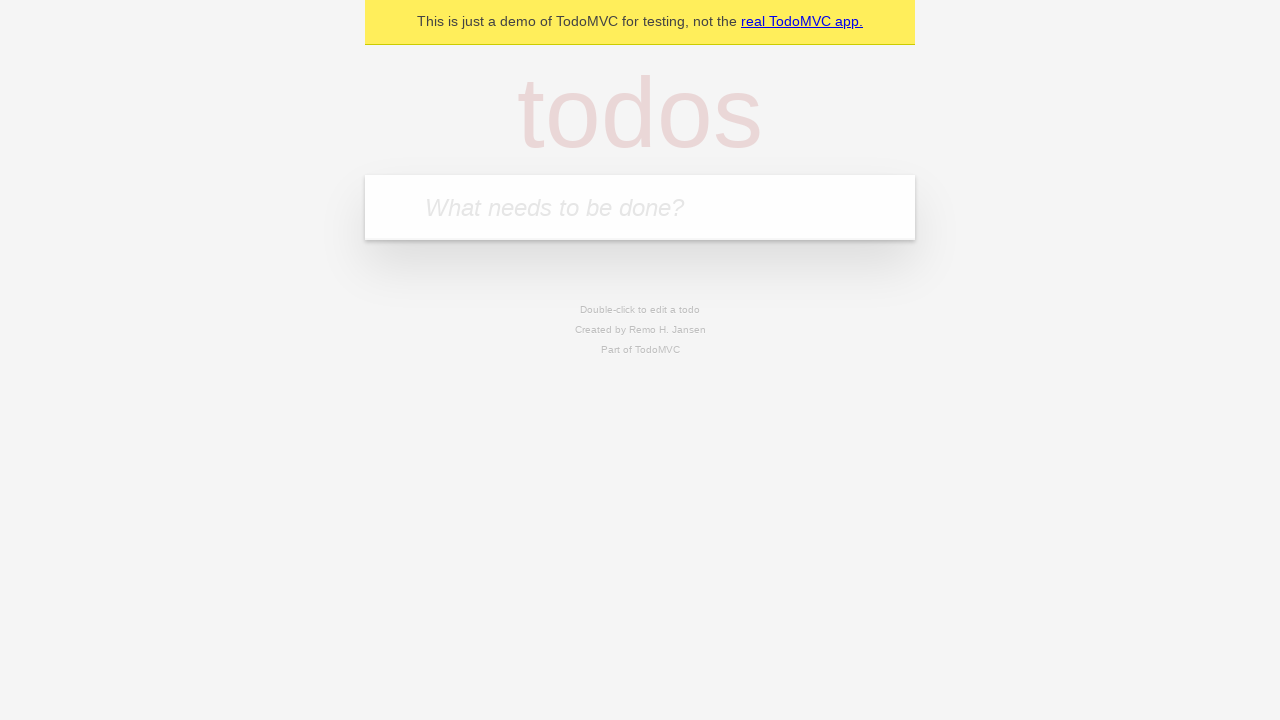

Filled todo input with 'buy some cheese' on internal:attr=[placeholder="What needs to be done?"i]
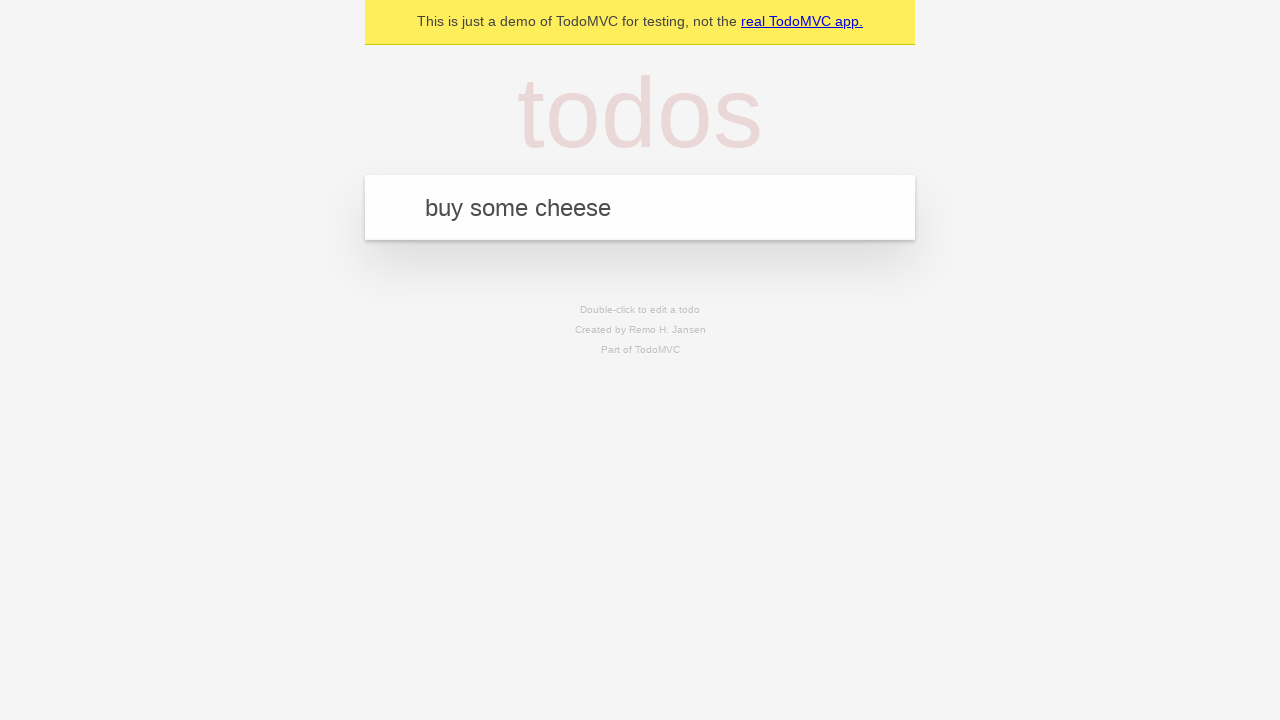

Pressed Enter to create first todo on internal:attr=[placeholder="What needs to be done?"i]
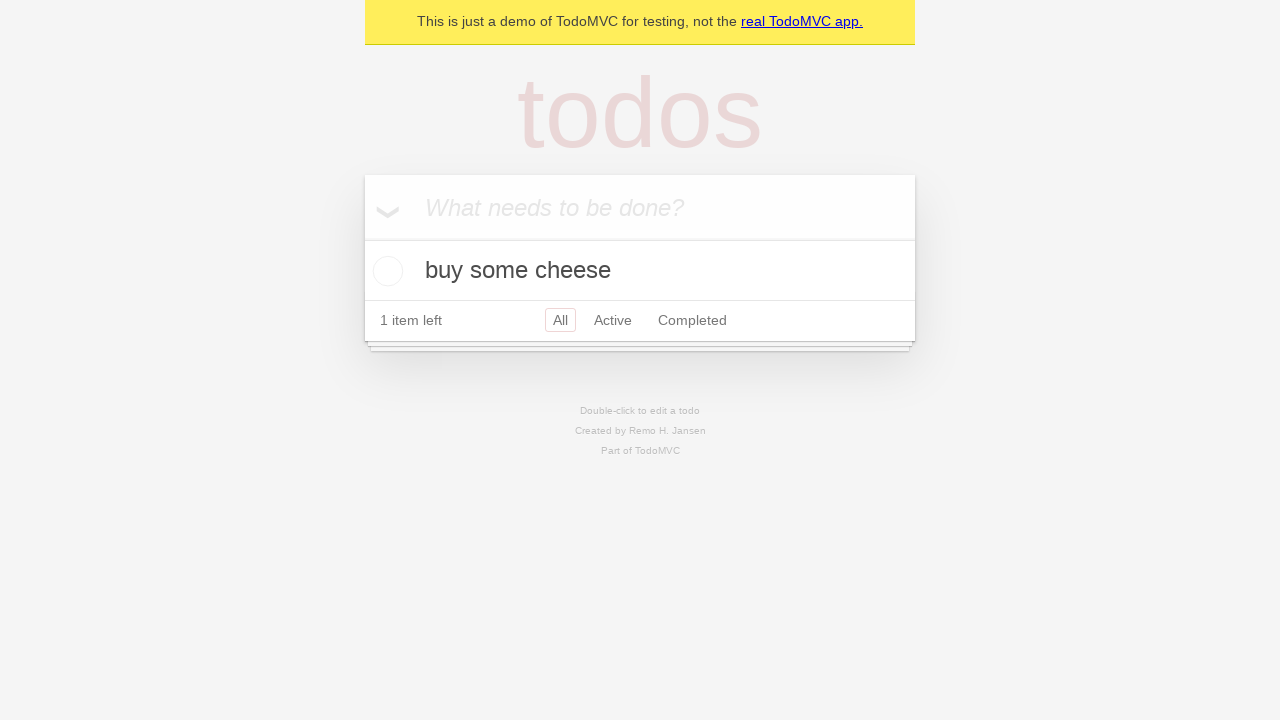

Filled todo input with 'feed the cat' on internal:attr=[placeholder="What needs to be done?"i]
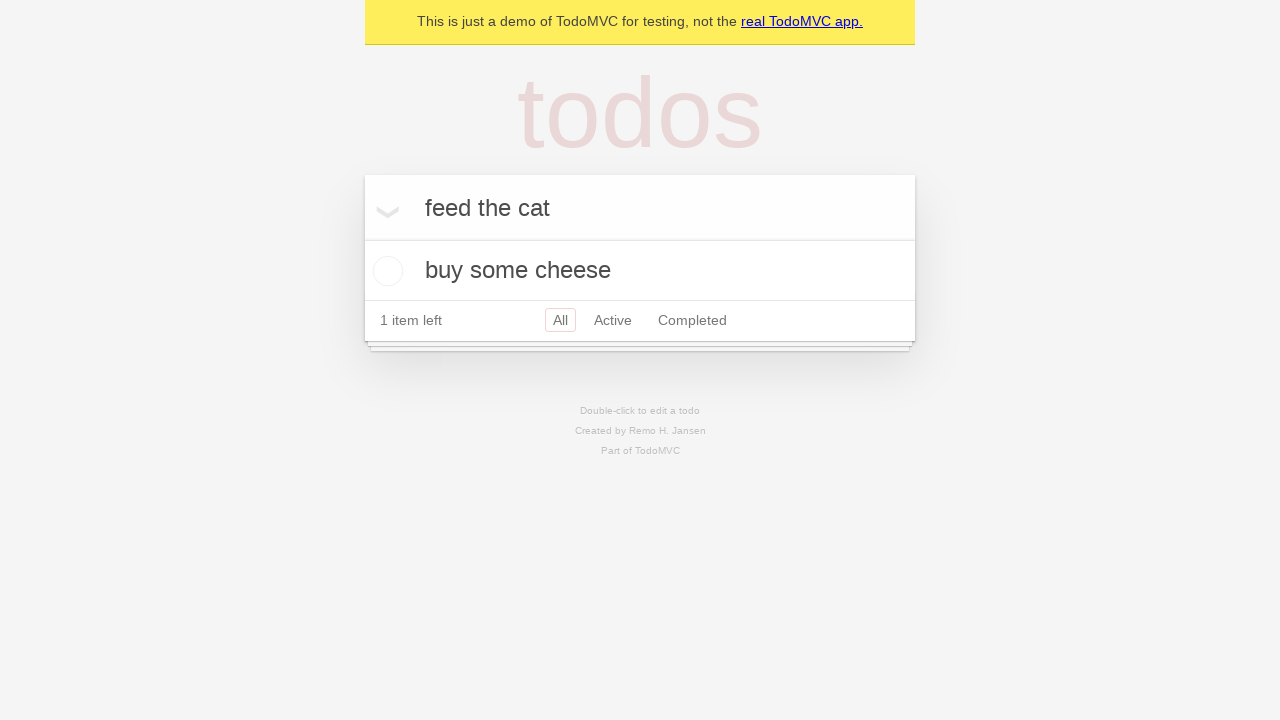

Pressed Enter to create second todo on internal:attr=[placeholder="What needs to be done?"i]
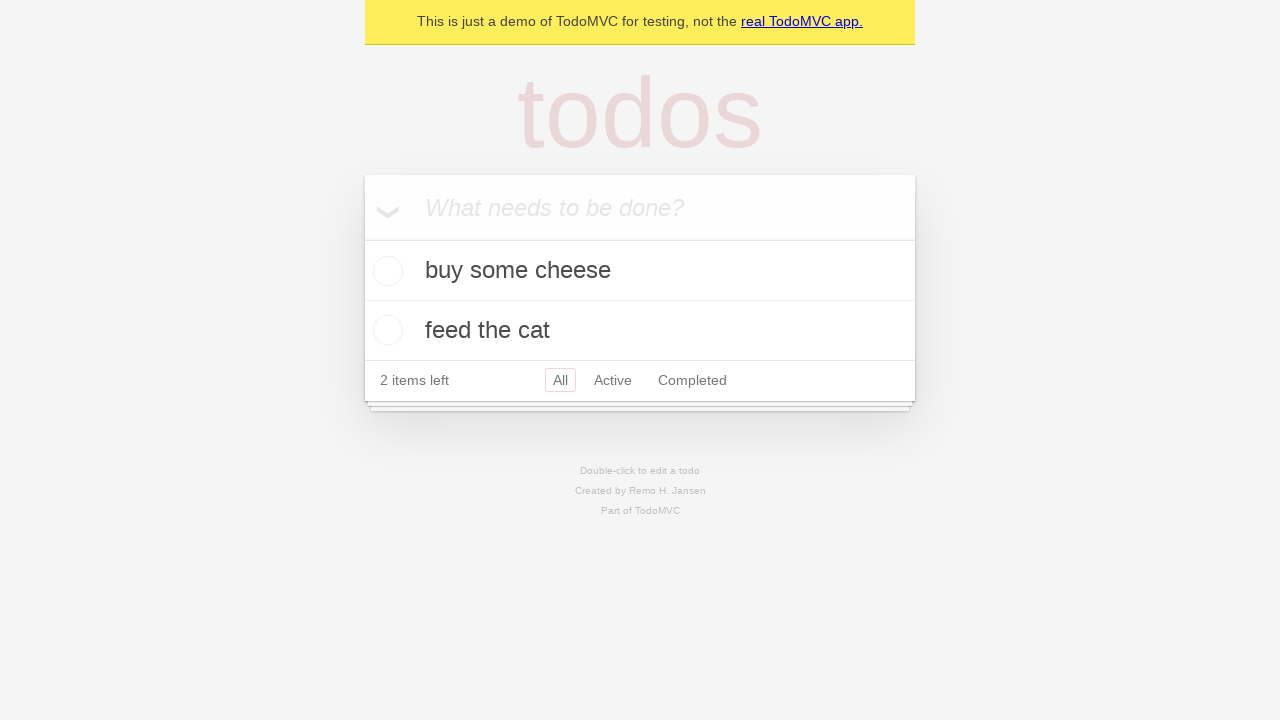

Filled todo input with 'book a doctors appointment' on internal:attr=[placeholder="What needs to be done?"i]
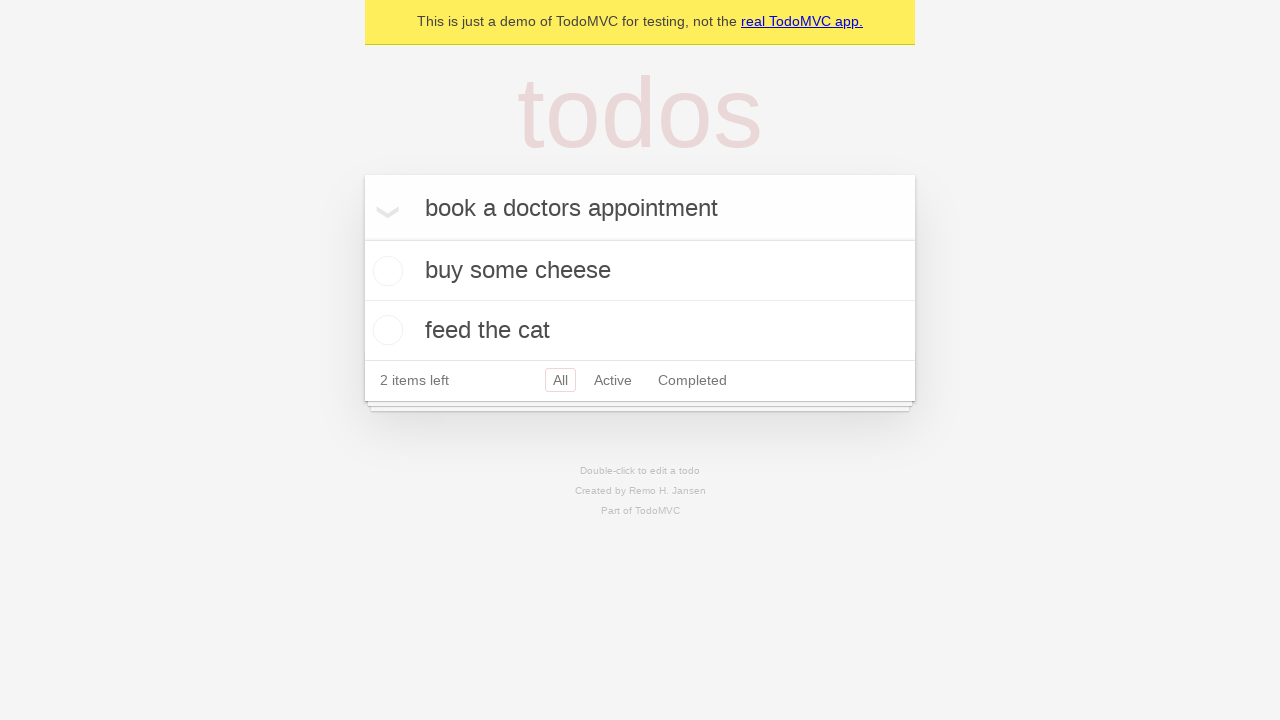

Pressed Enter to create third todo on internal:attr=[placeholder="What needs to be done?"i]
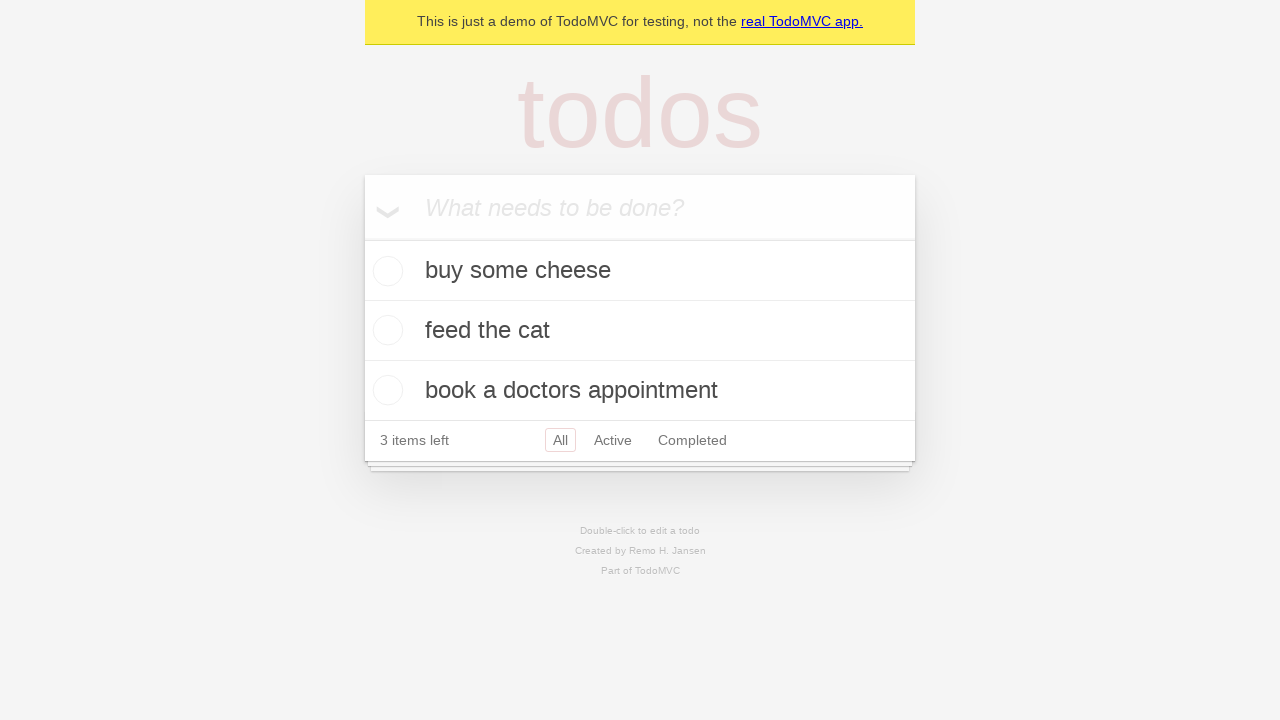

Double-clicked second todo to enter edit mode at (640, 331) on internal:testid=[data-testid="todo-item"s] >> nth=1
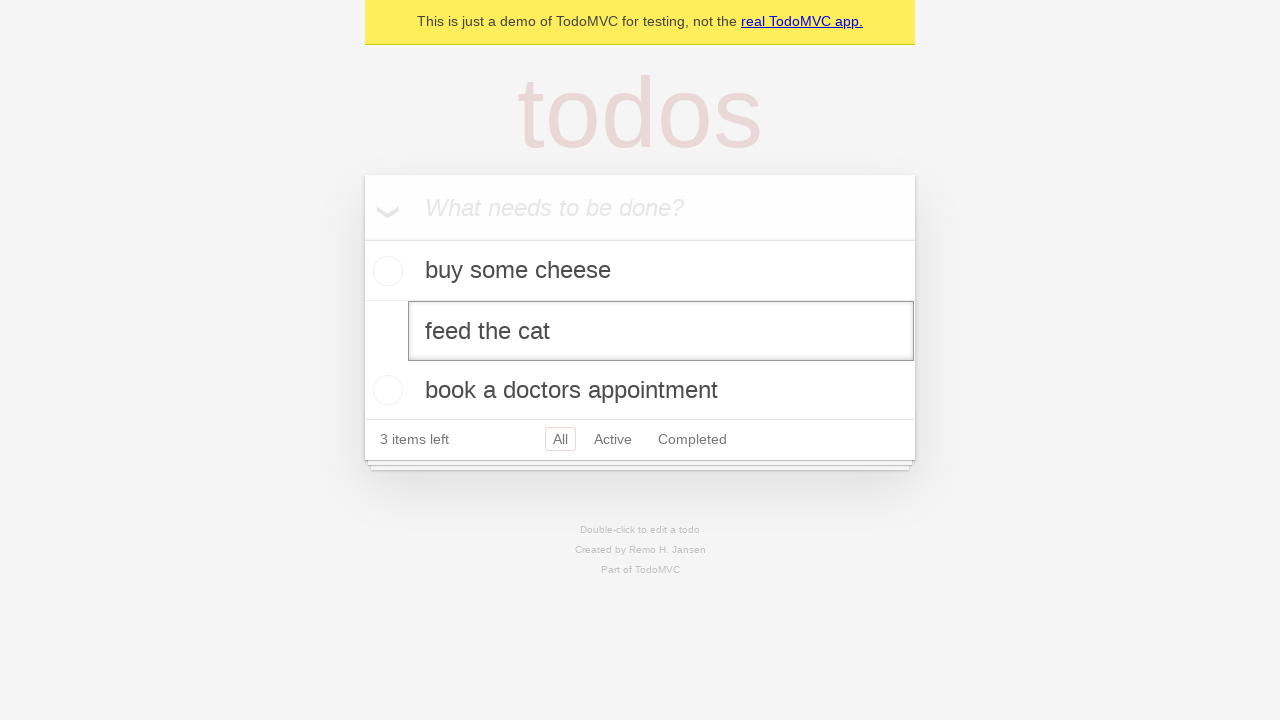

Filled edit textbox with 'buy some sausages' on internal:testid=[data-testid="todo-item"s] >> nth=1 >> internal:role=textbox[nam
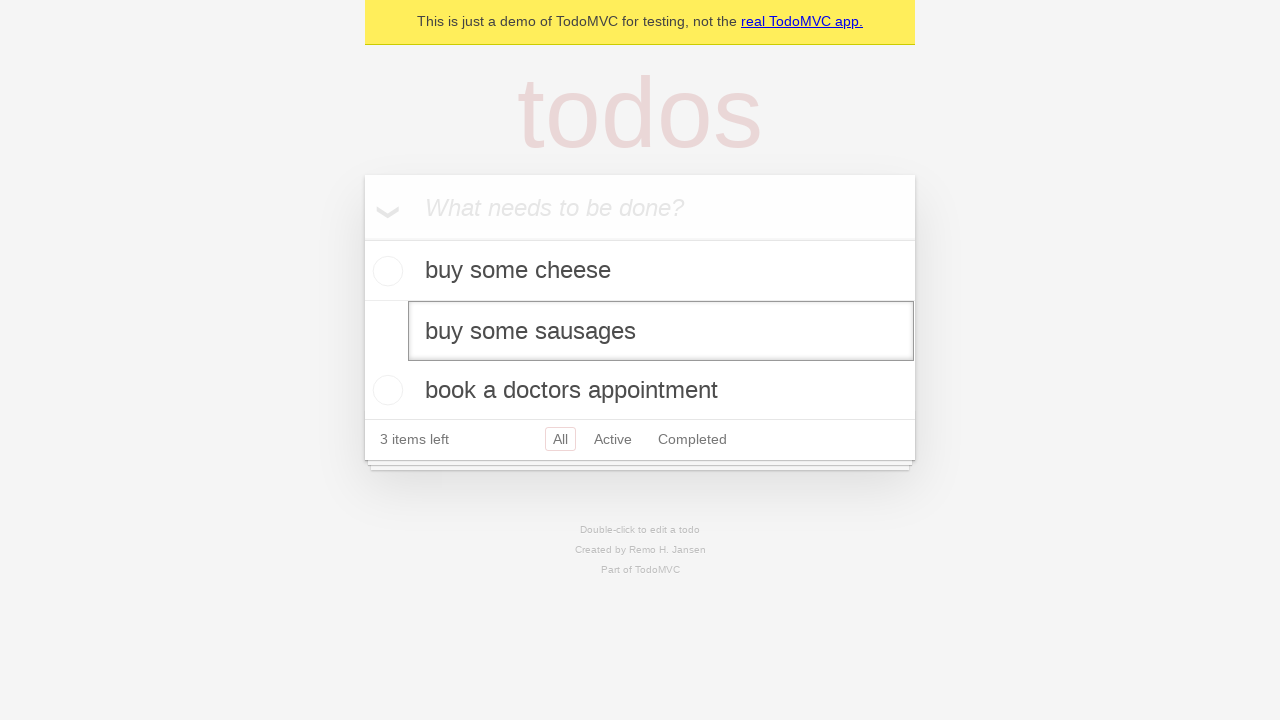

Dispatched blur event to save edit on second todo
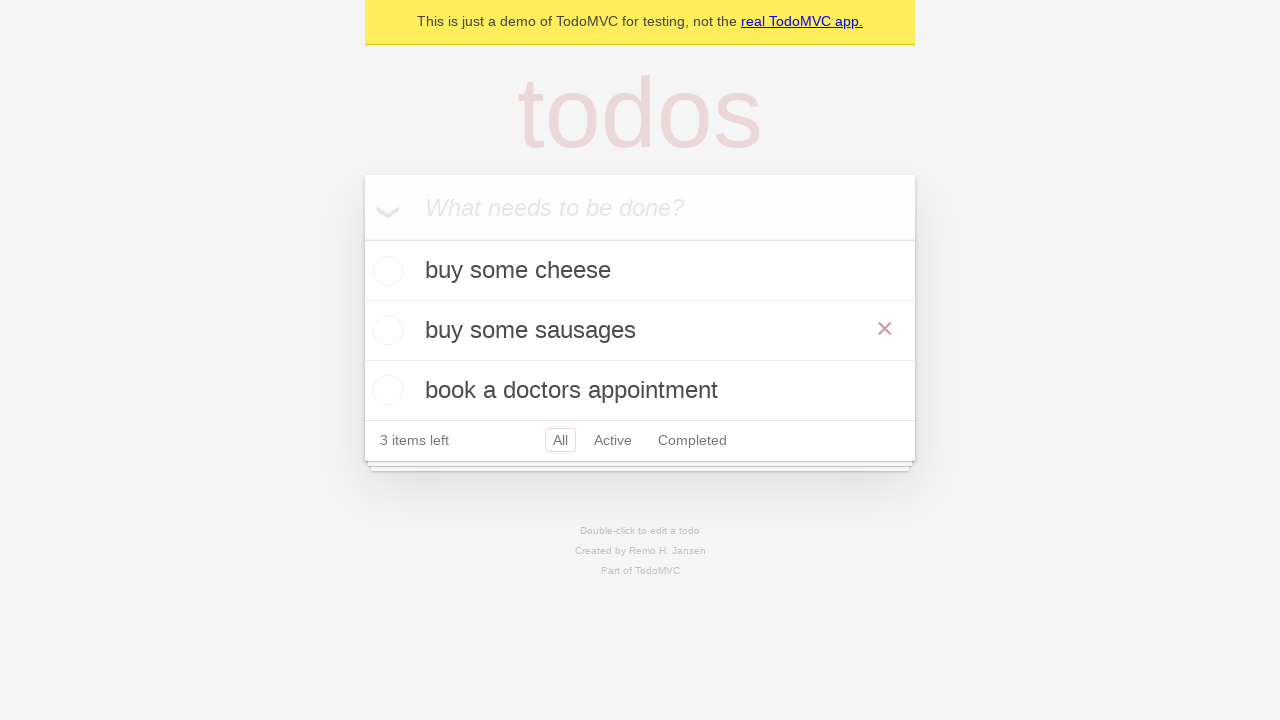

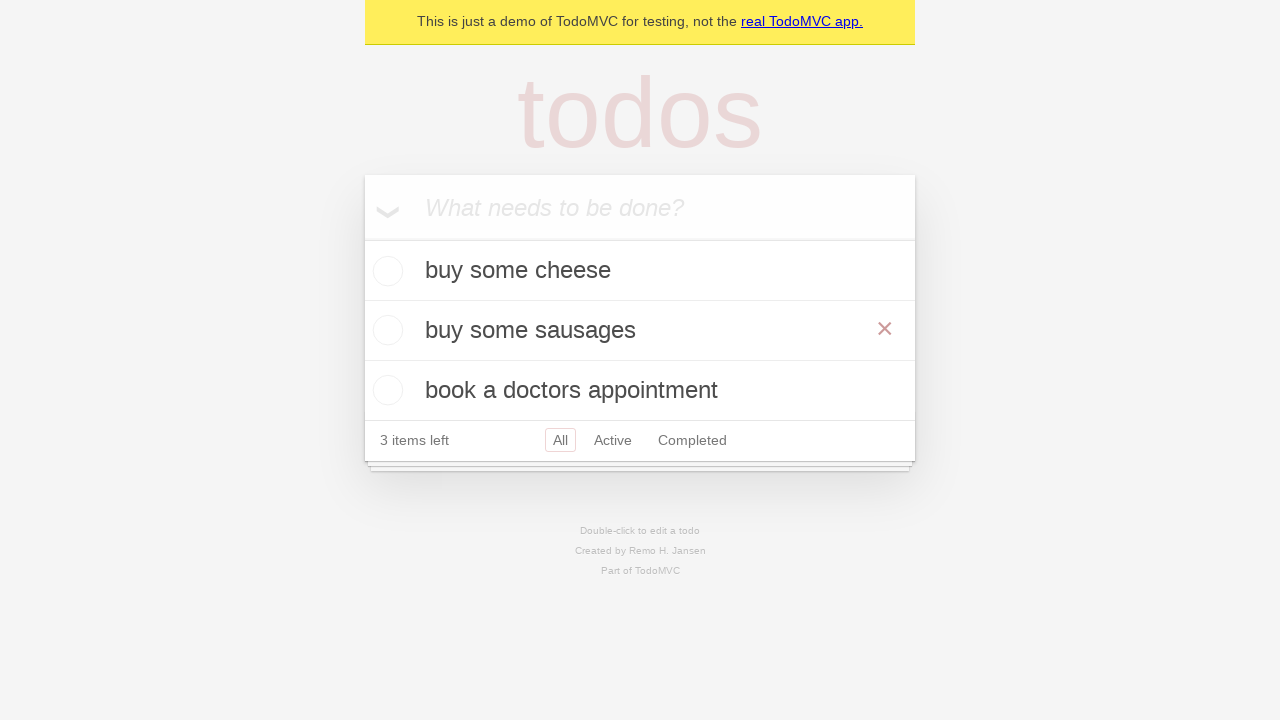